Tests iframe handling by clicking on page elements, switching to a single iframe, entering text in an input field, and switching back to the default content.

Starting URL: http://demo.automationtesting.in/Frames.html

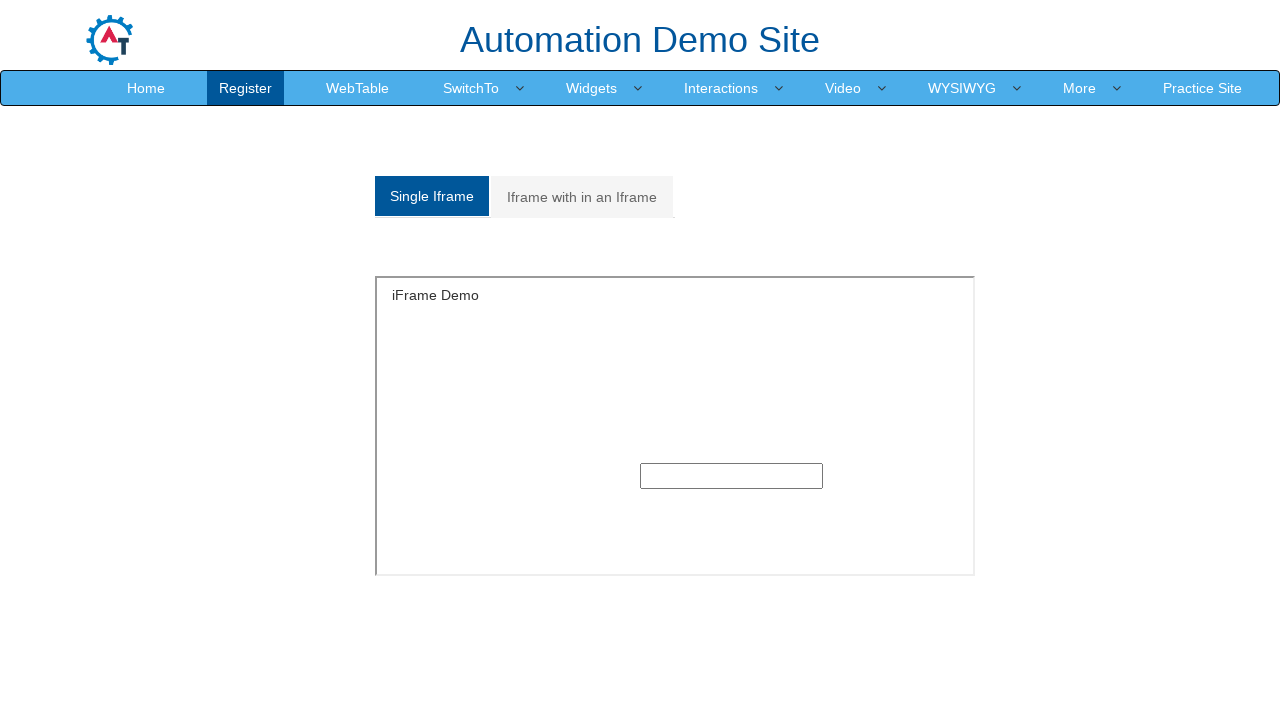

Clicked on the first tab/link element at (432, 196) on xpath=/html/body/section/div[1]/div/div/div/div[1]/div/ul/li[1]/a
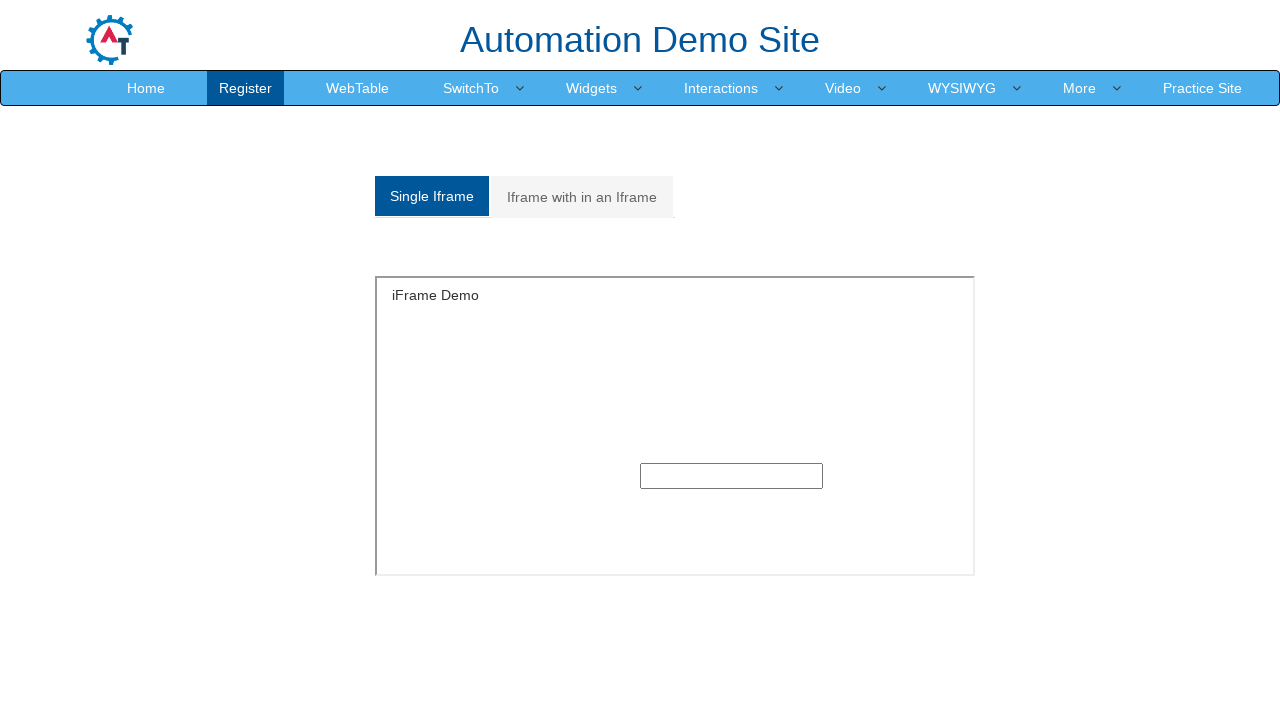

Clicked on the div container at (640, 376) on xpath=/html/body/section/div/div
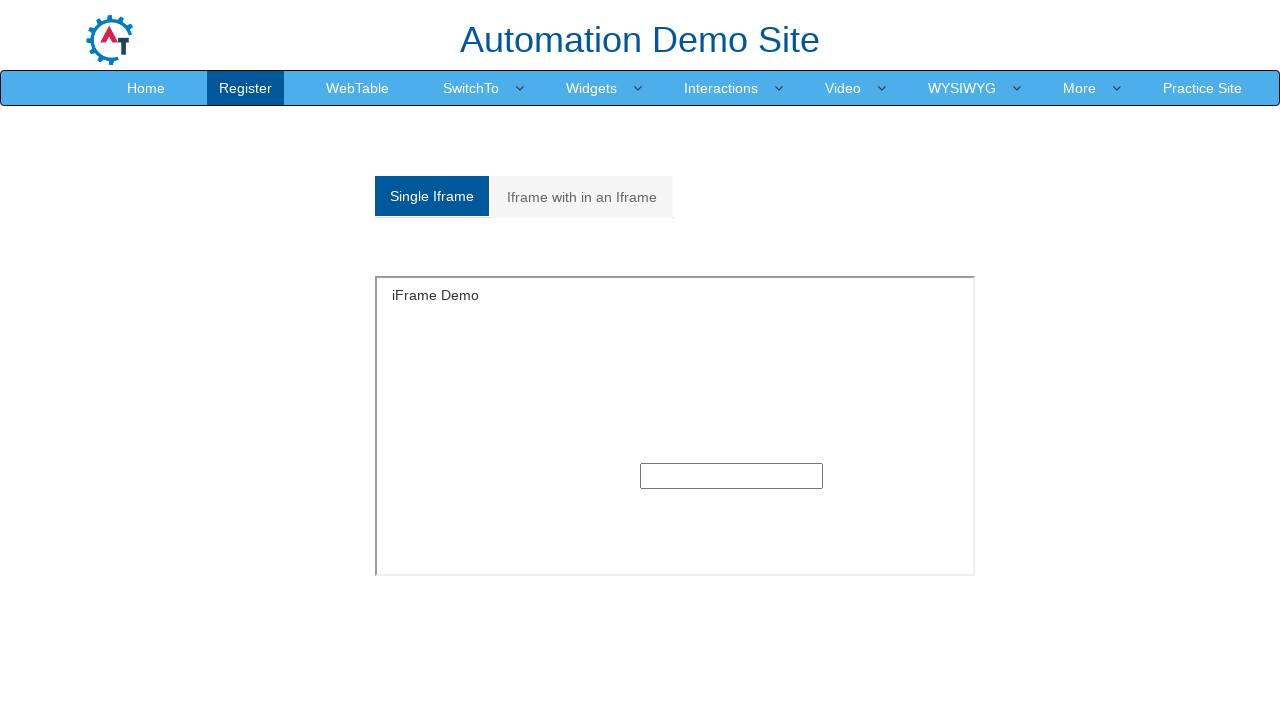

Switched to the 'SingleFrame' iframe
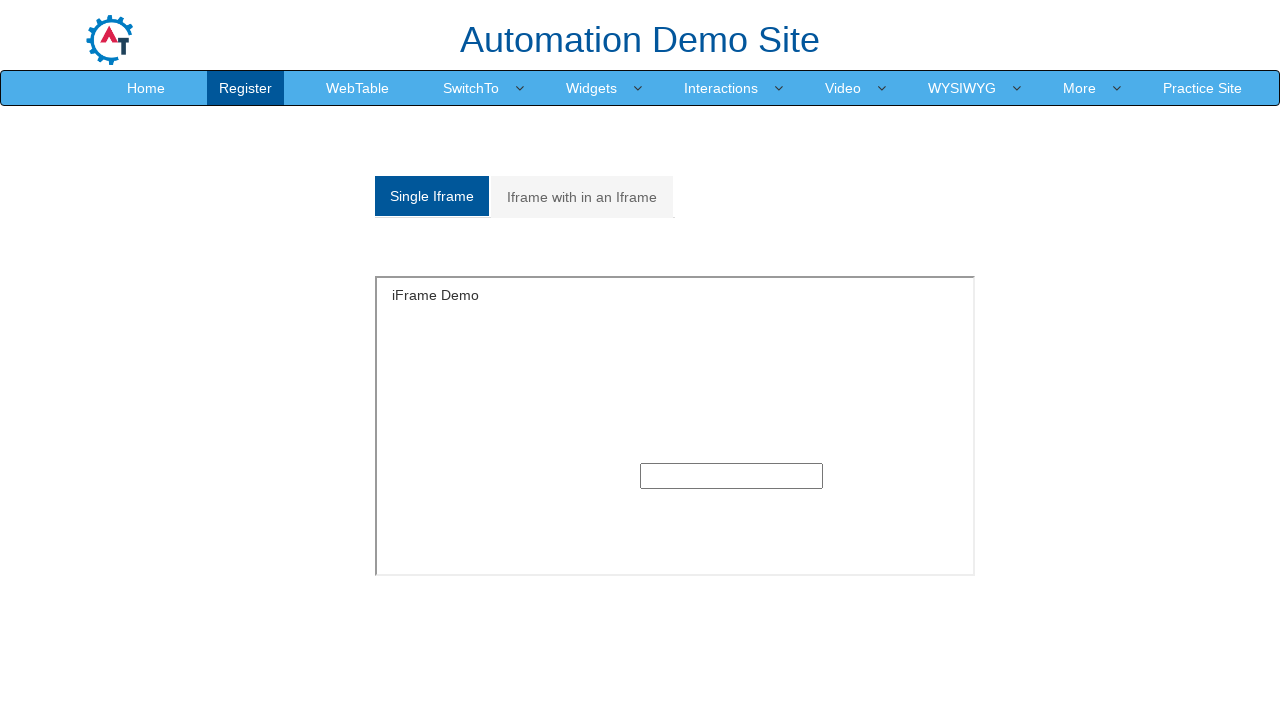

Entered text 'HE RAM' in the input field inside the iframe on iframe[name='SingleFrame'] >> internal:control=enter-frame >> xpath=/html/body/s
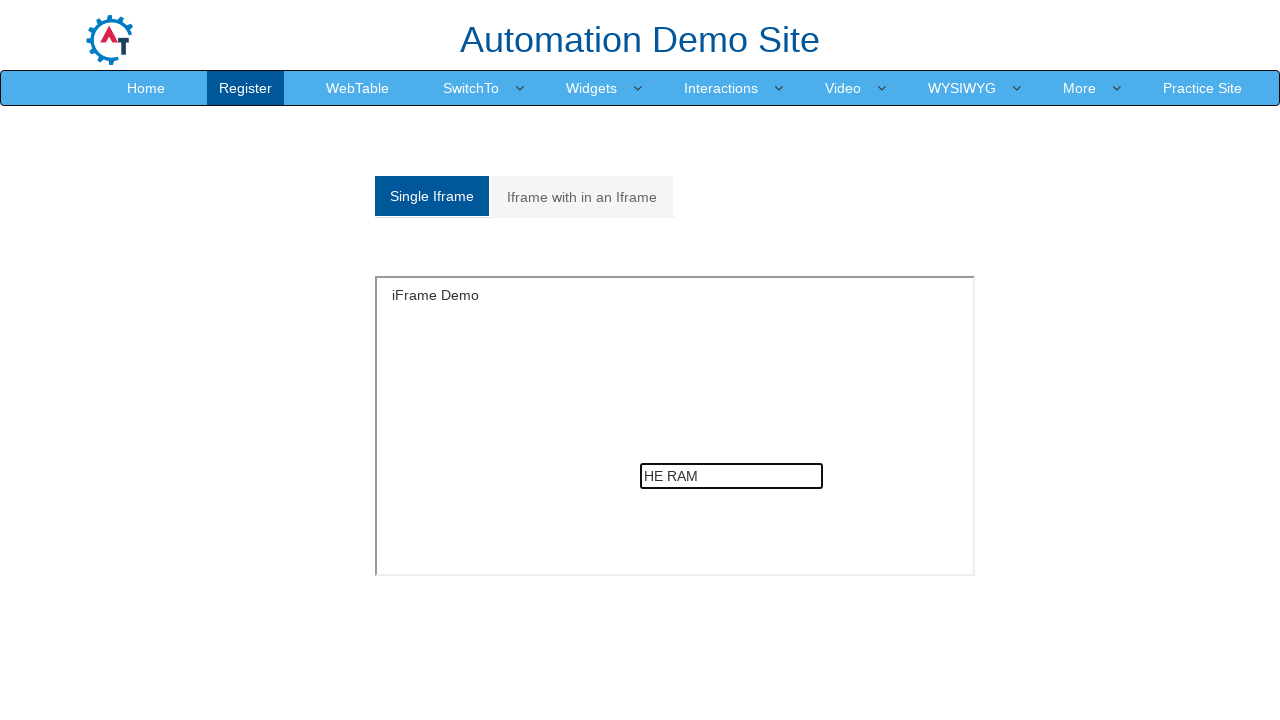

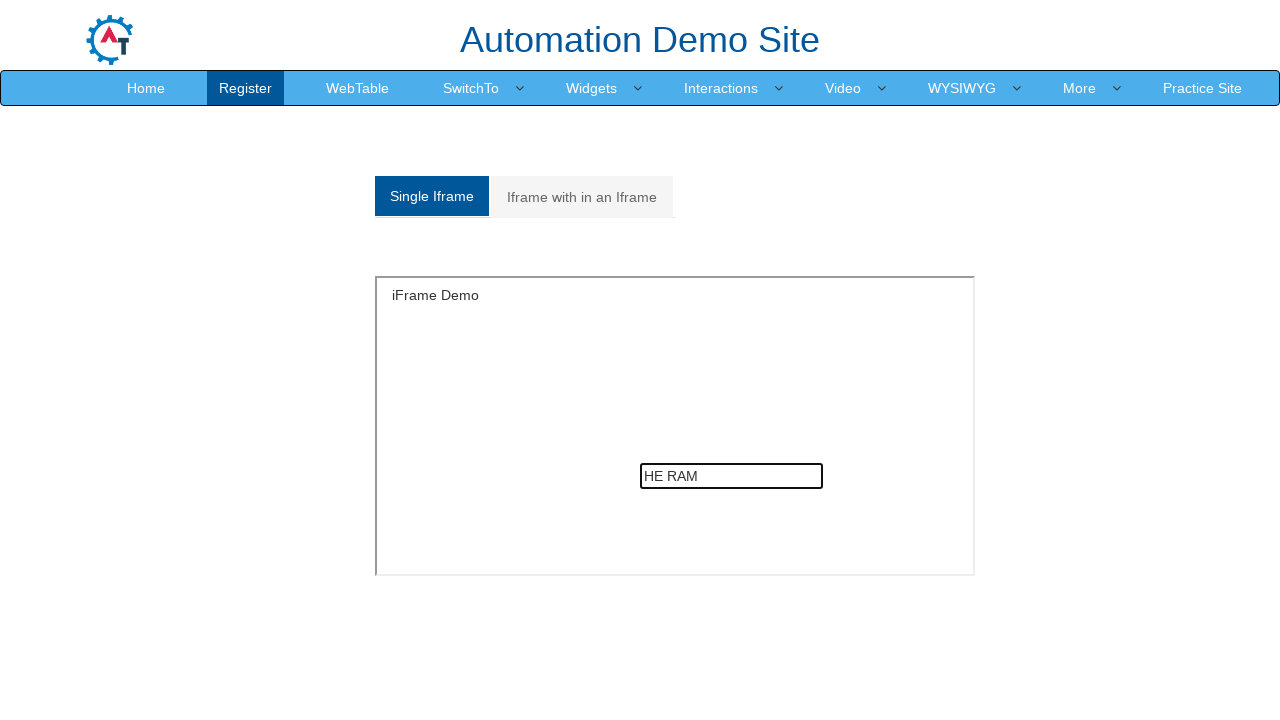